Tests dropdown list functionality by selecting different options from the dropdown menu.

Starting URL: http://the-internet.herokuapp.com/dropdown

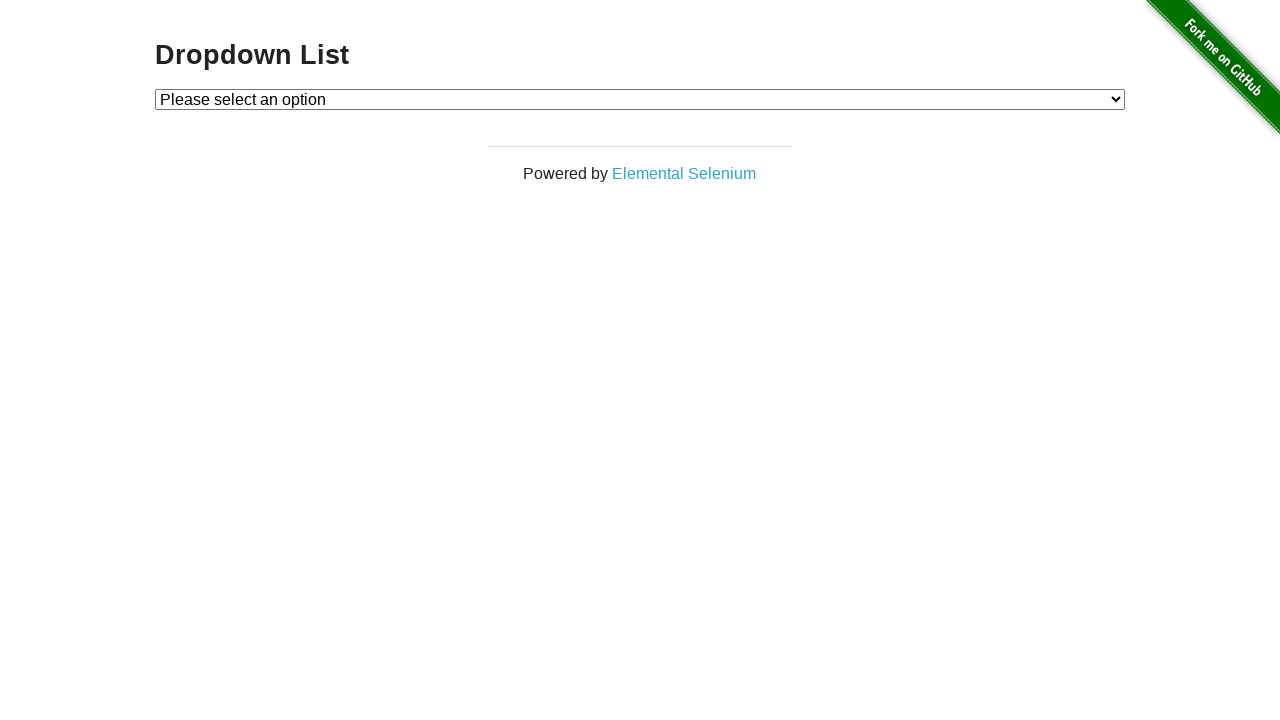

Waited for dropdown menu to be present
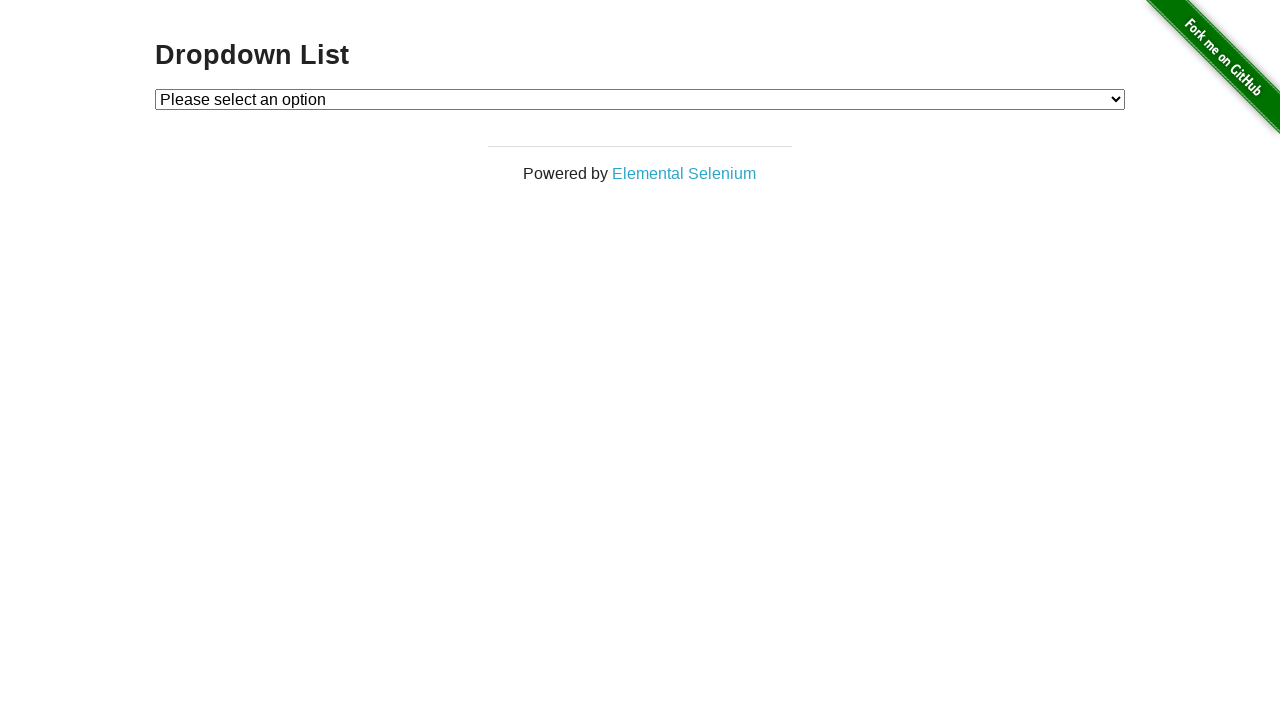

Selected Option 1 from dropdown menu on #dropdown
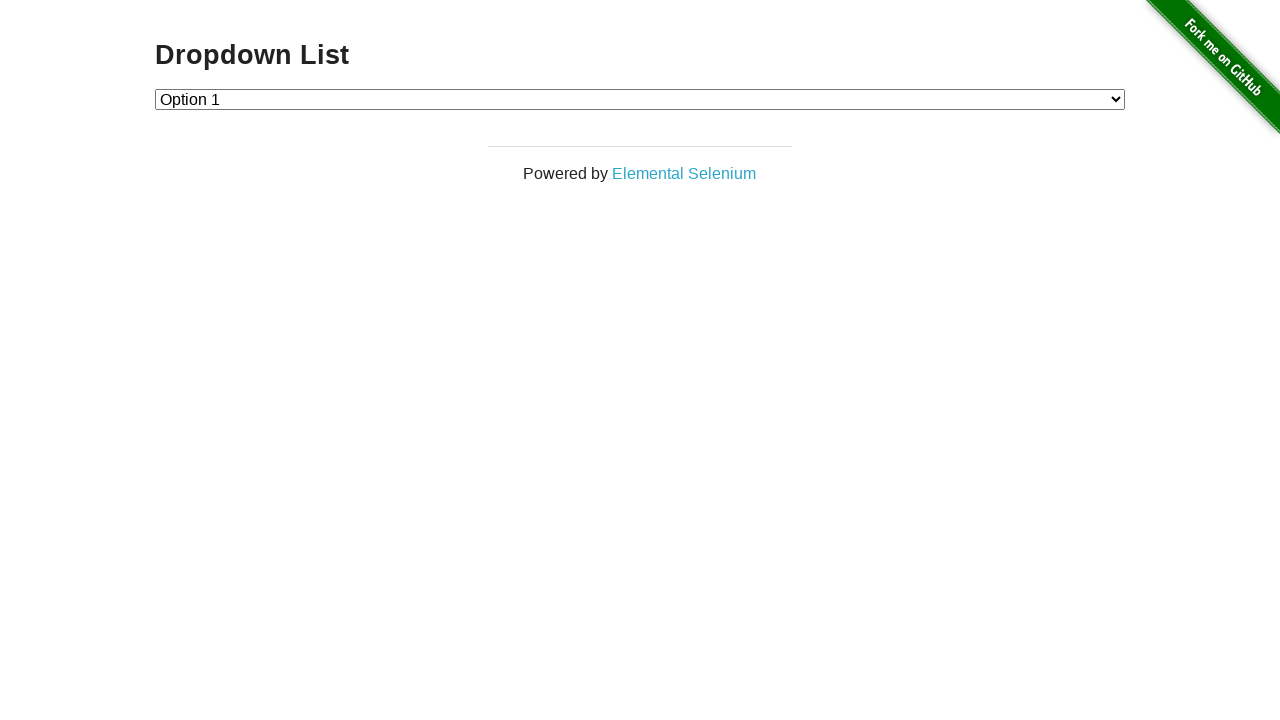

Selected Option 2 from dropdown menu on #dropdown
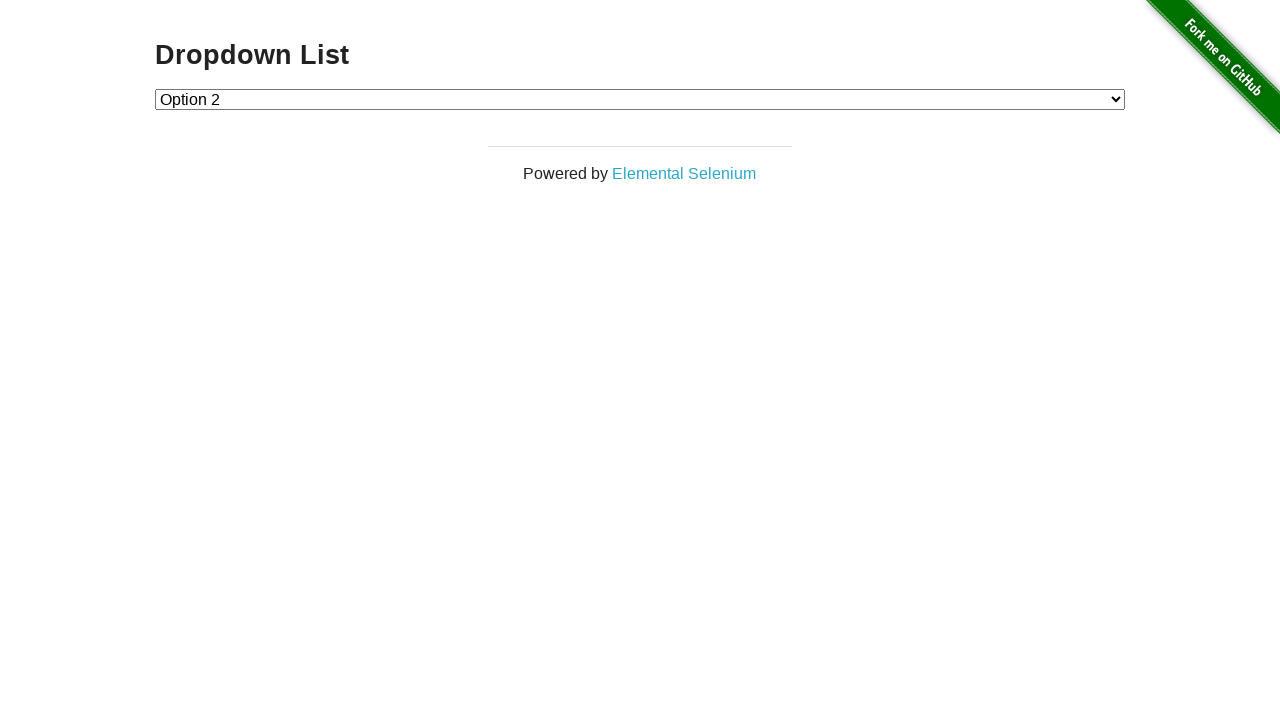

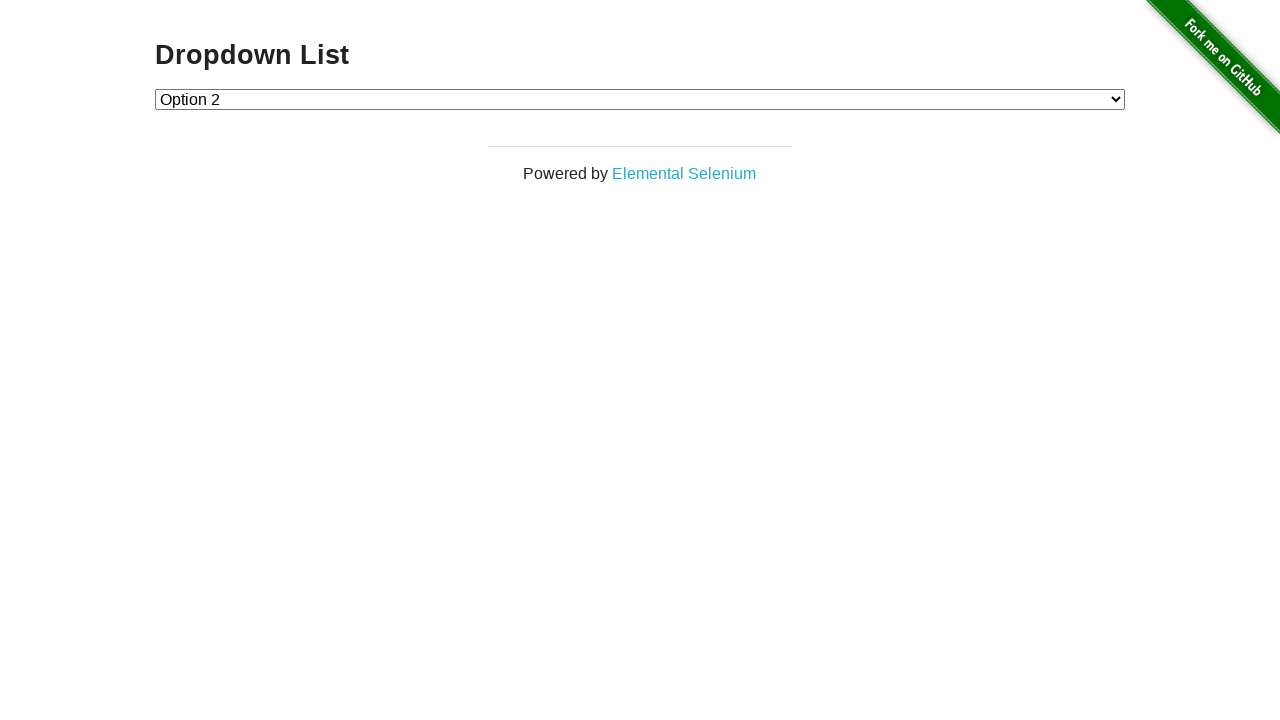